Fills in the first form input field with text

Starting URL: https://testautomationpractice.blogspot.com/

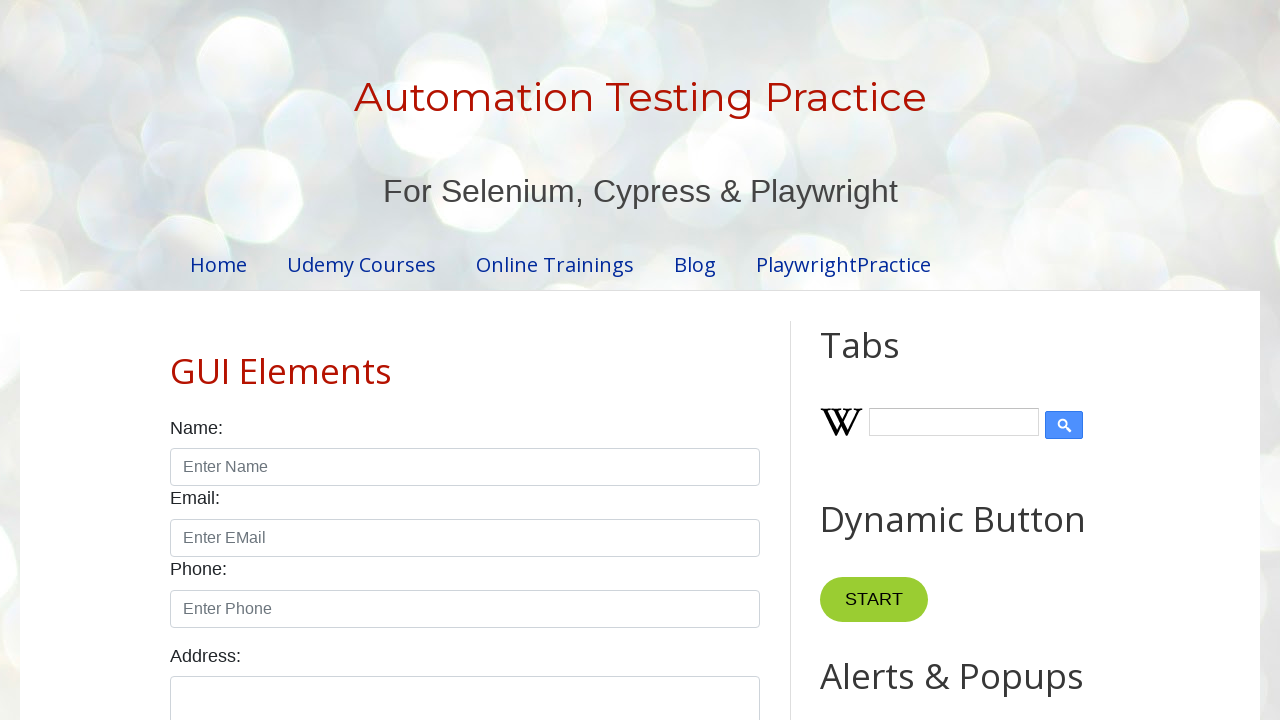

Filled first form input field with 'Python' on input#input1
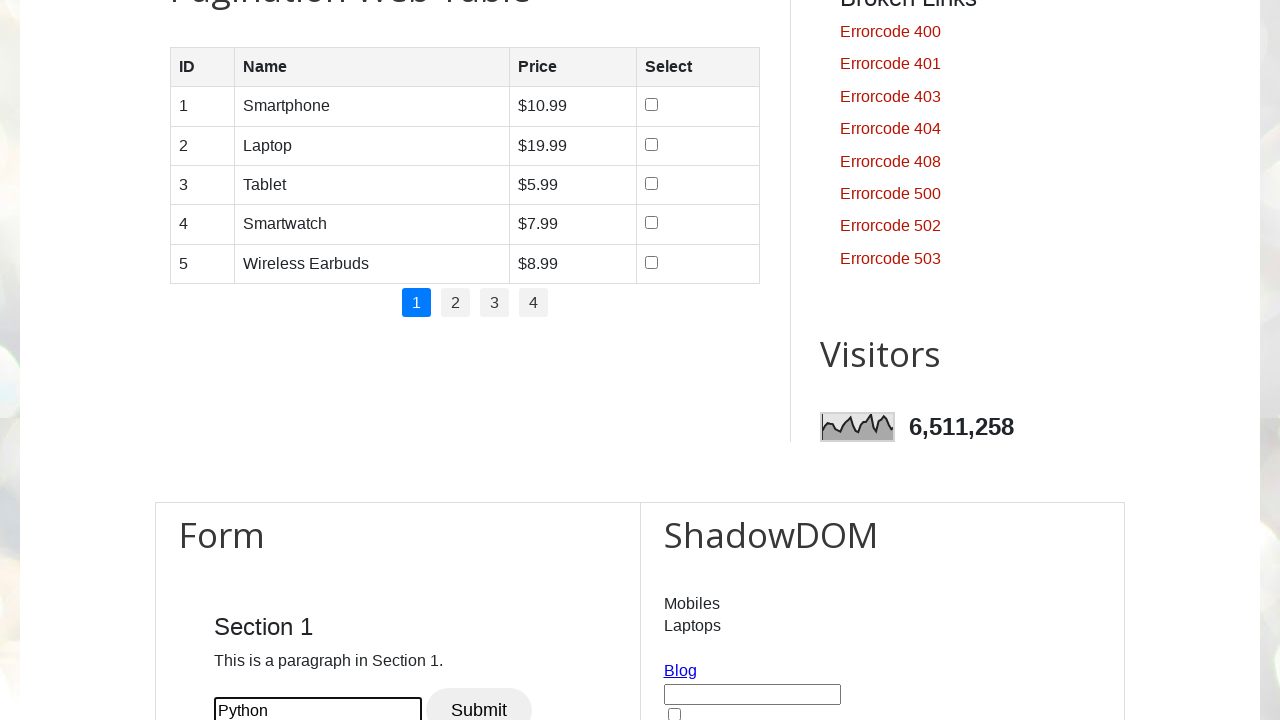

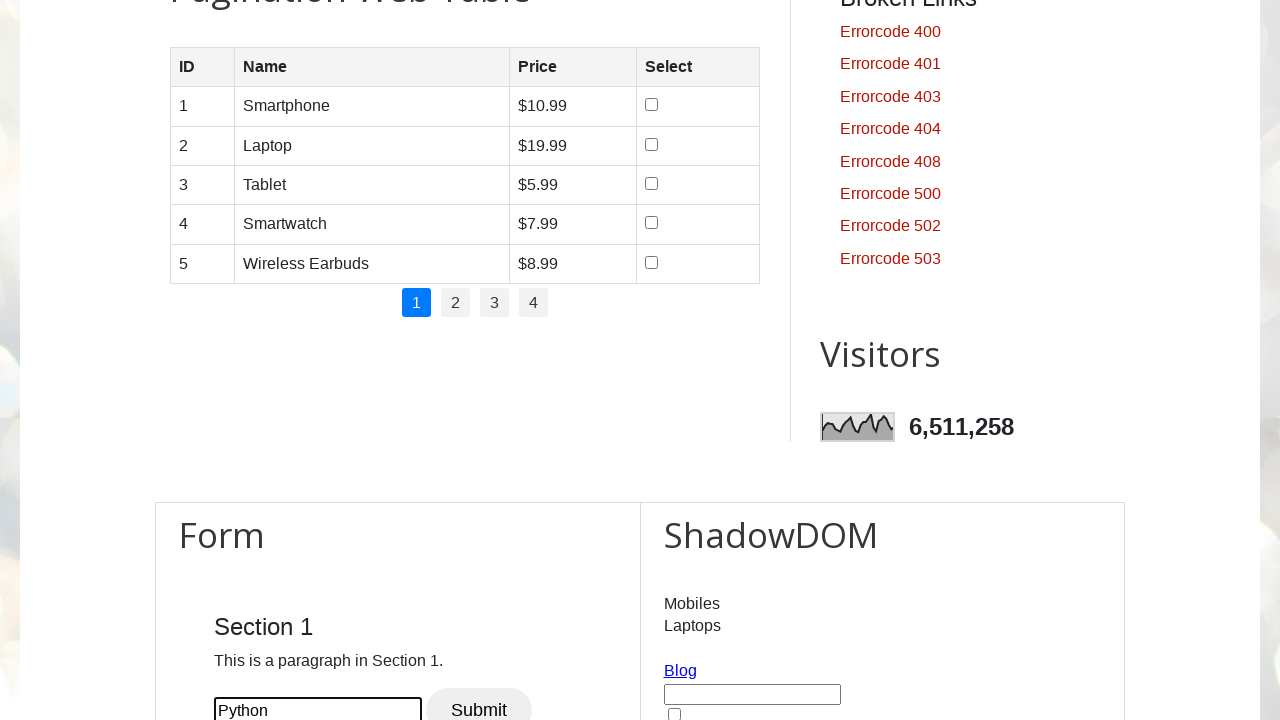